Tests un-marking items as complete by checking and then unchecking the checkbox

Starting URL: https://demo.playwright.dev/todomvc

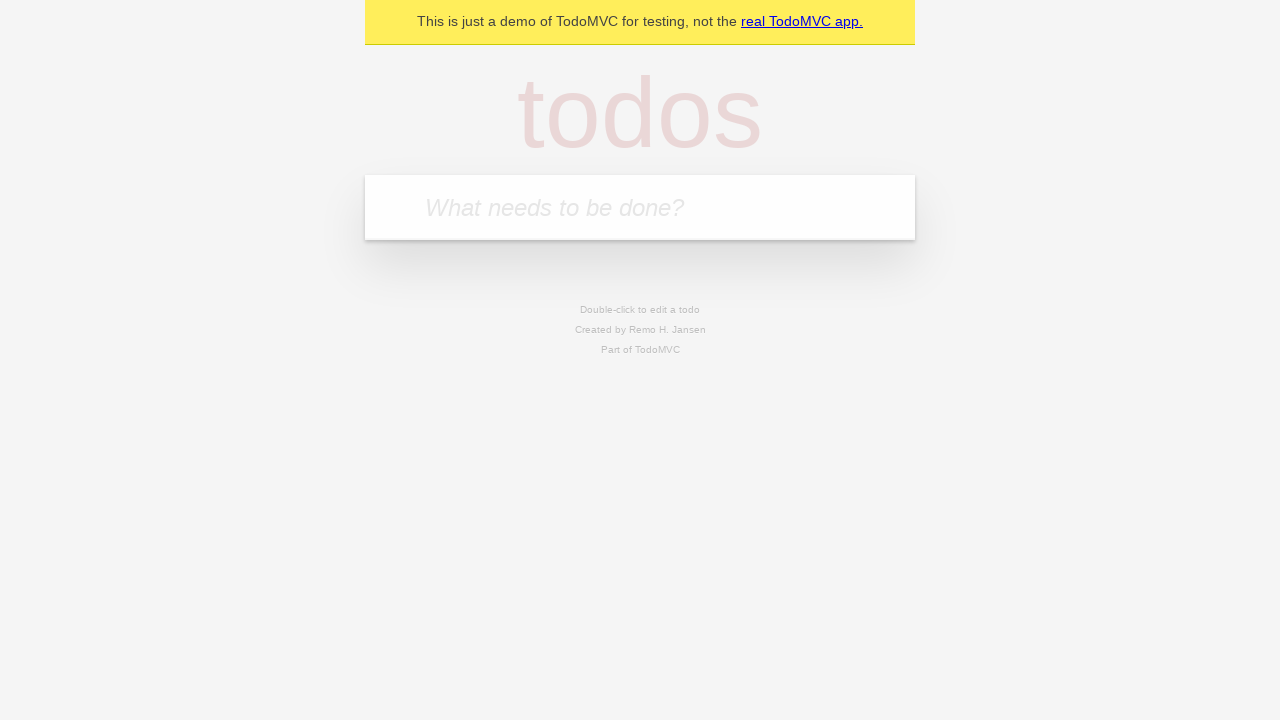

Filled todo input with 'buy some cheese' on internal:attr=[placeholder="What needs to be done?"i]
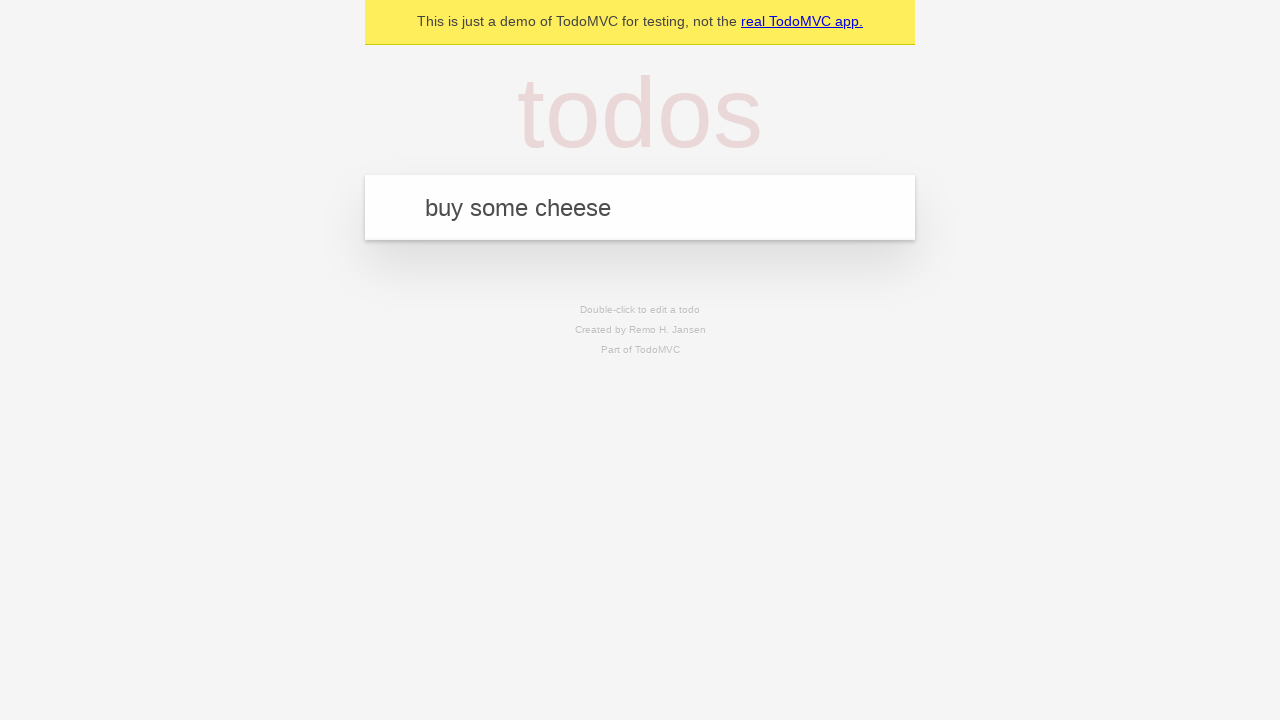

Pressed Enter to create first todo item on internal:attr=[placeholder="What needs to be done?"i]
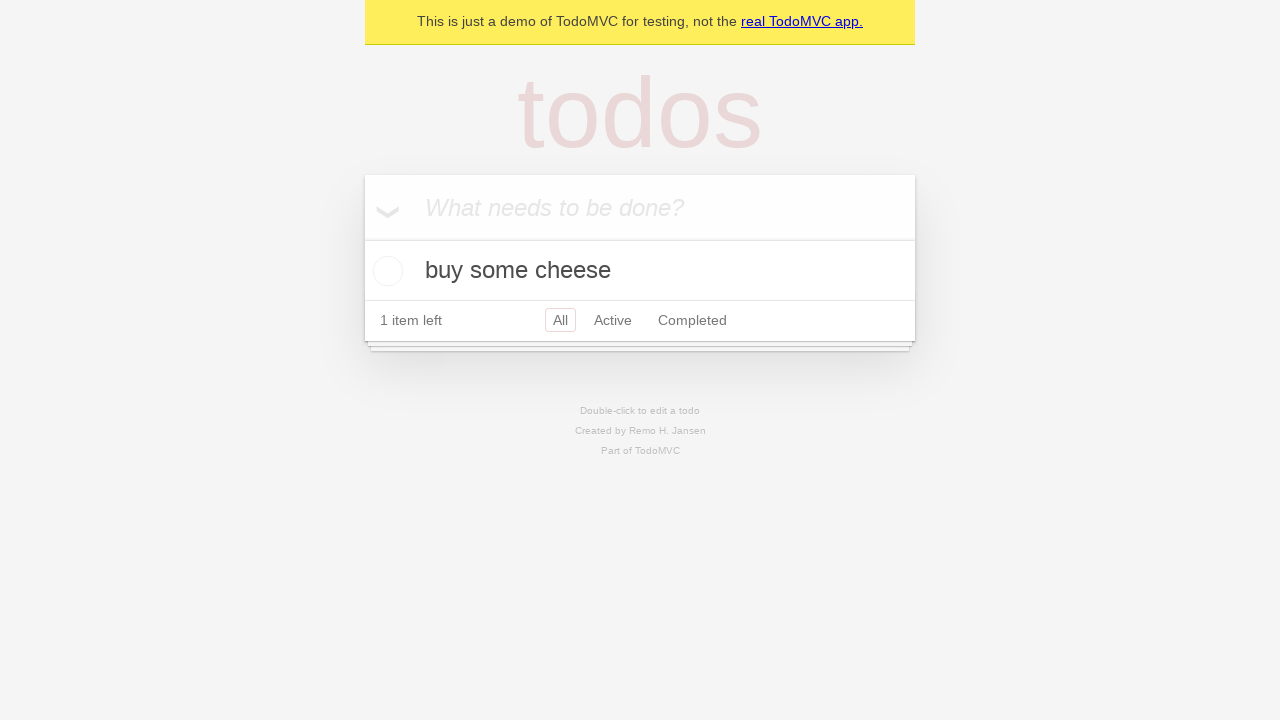

Filled todo input with 'feed the cat' on internal:attr=[placeholder="What needs to be done?"i]
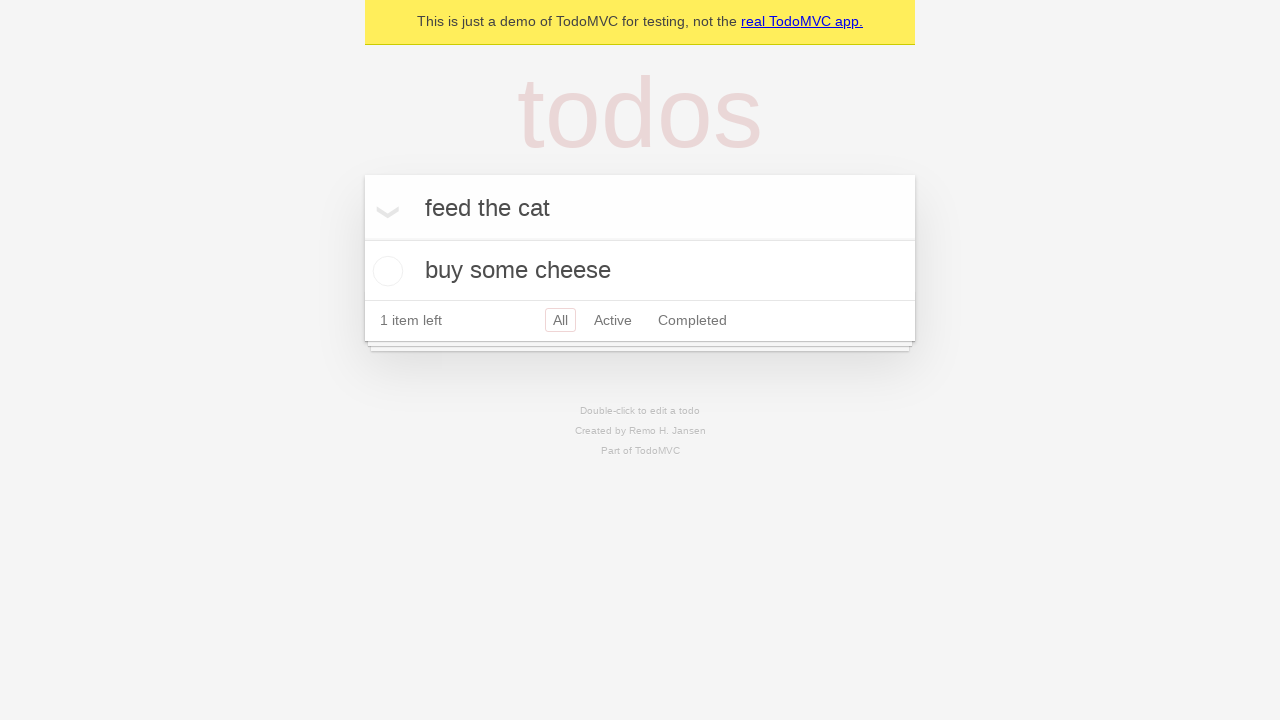

Pressed Enter to create second todo item on internal:attr=[placeholder="What needs to be done?"i]
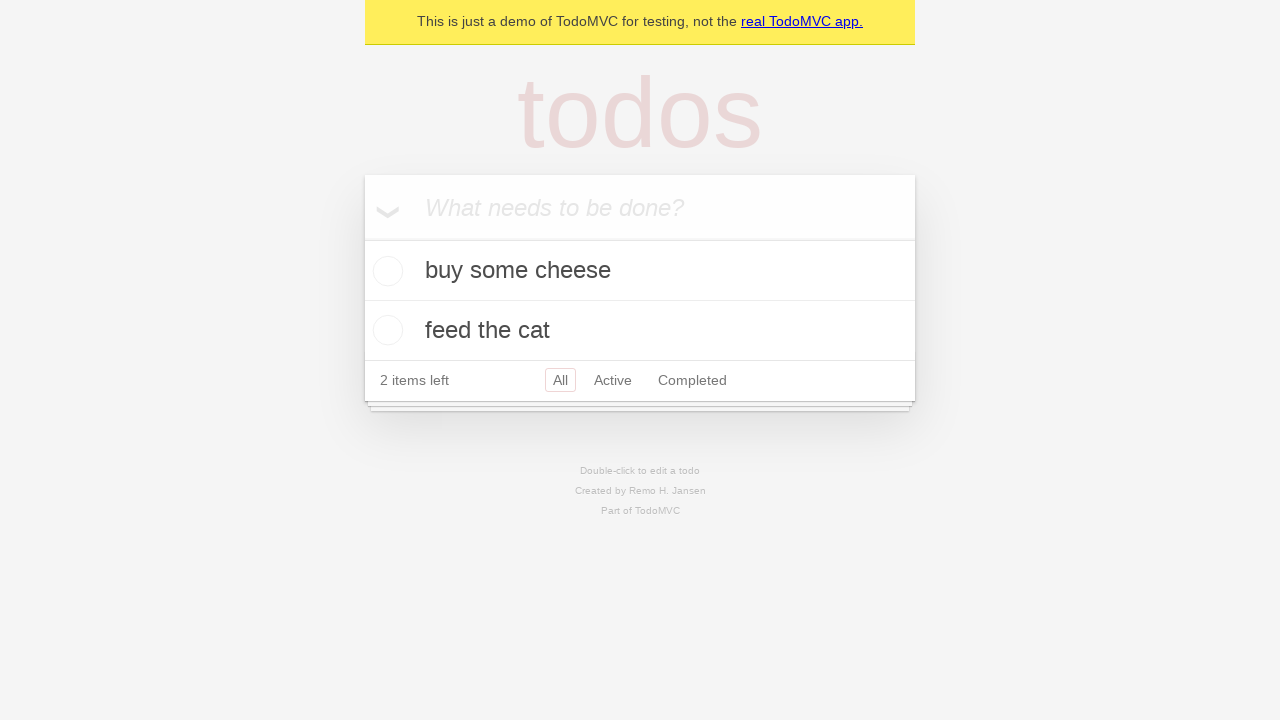

Waited for both todo items to be created
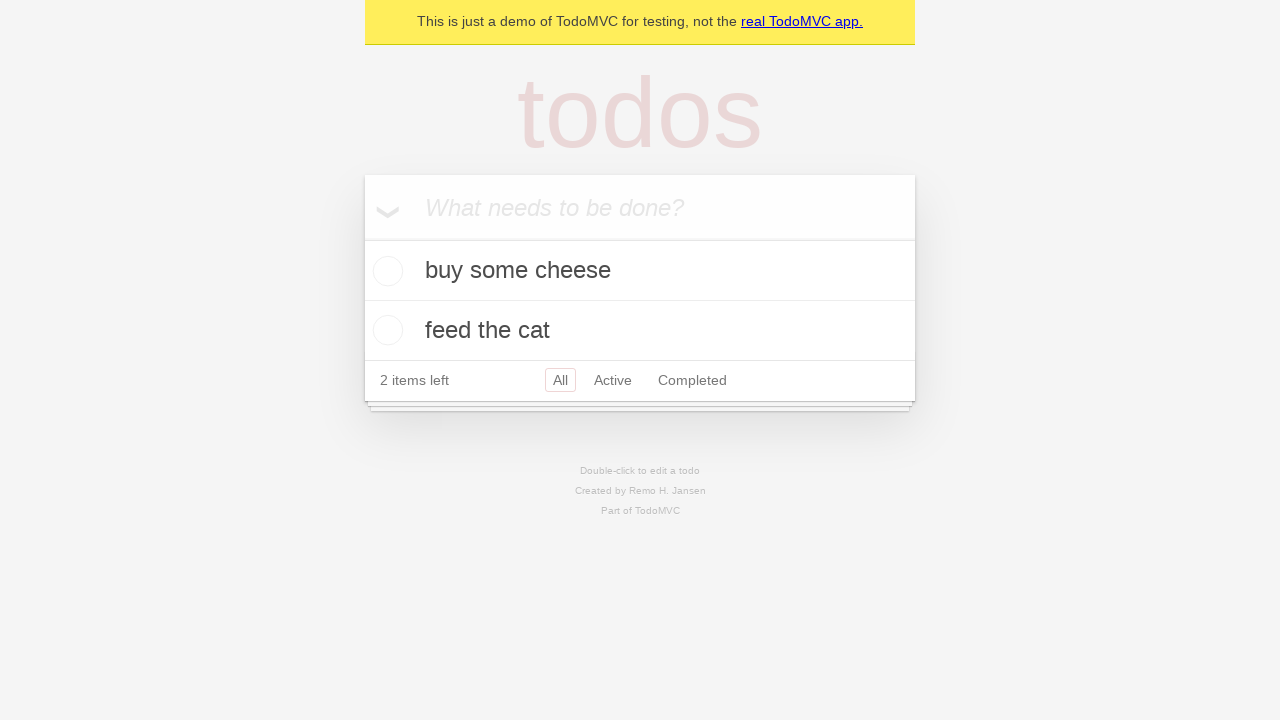

Checked the first todo item checkbox at (385, 271) on internal:testid=[data-testid="todo-item"s] >> nth=0 >> internal:role=checkbox
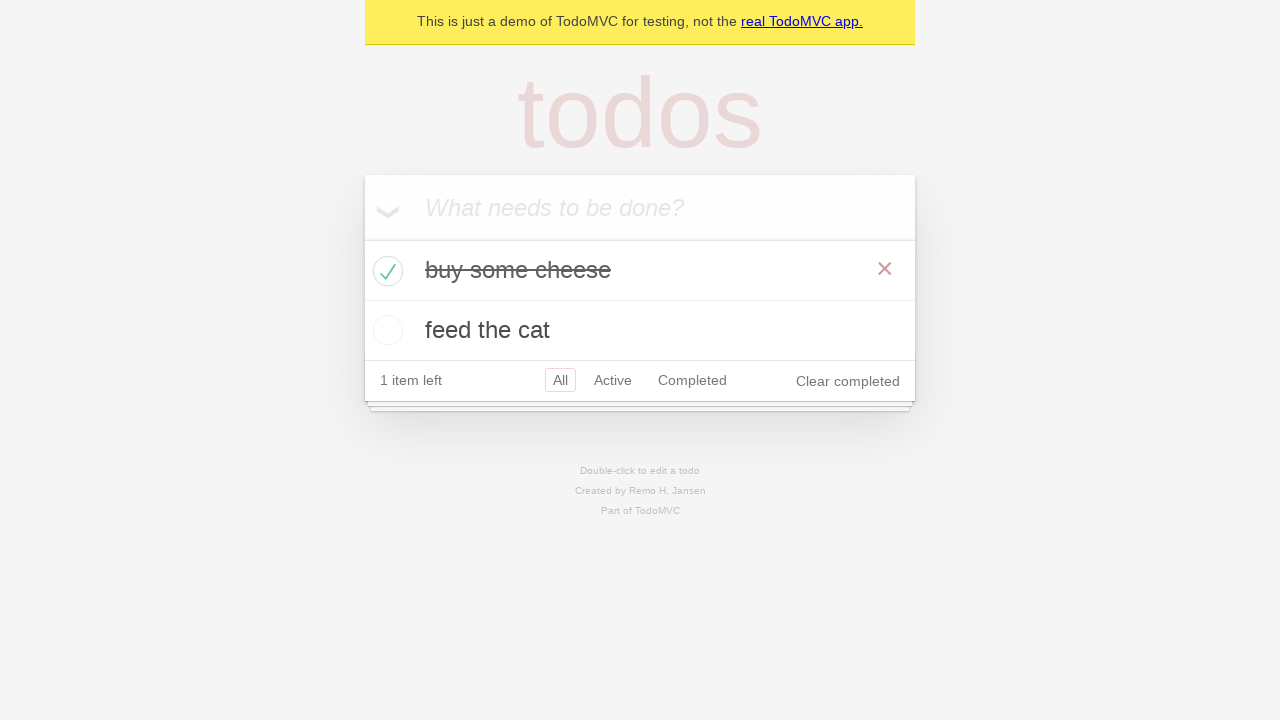

Unchecked the first todo item checkbox to un-mark it as complete at (385, 271) on internal:testid=[data-testid="todo-item"s] >> nth=0 >> internal:role=checkbox
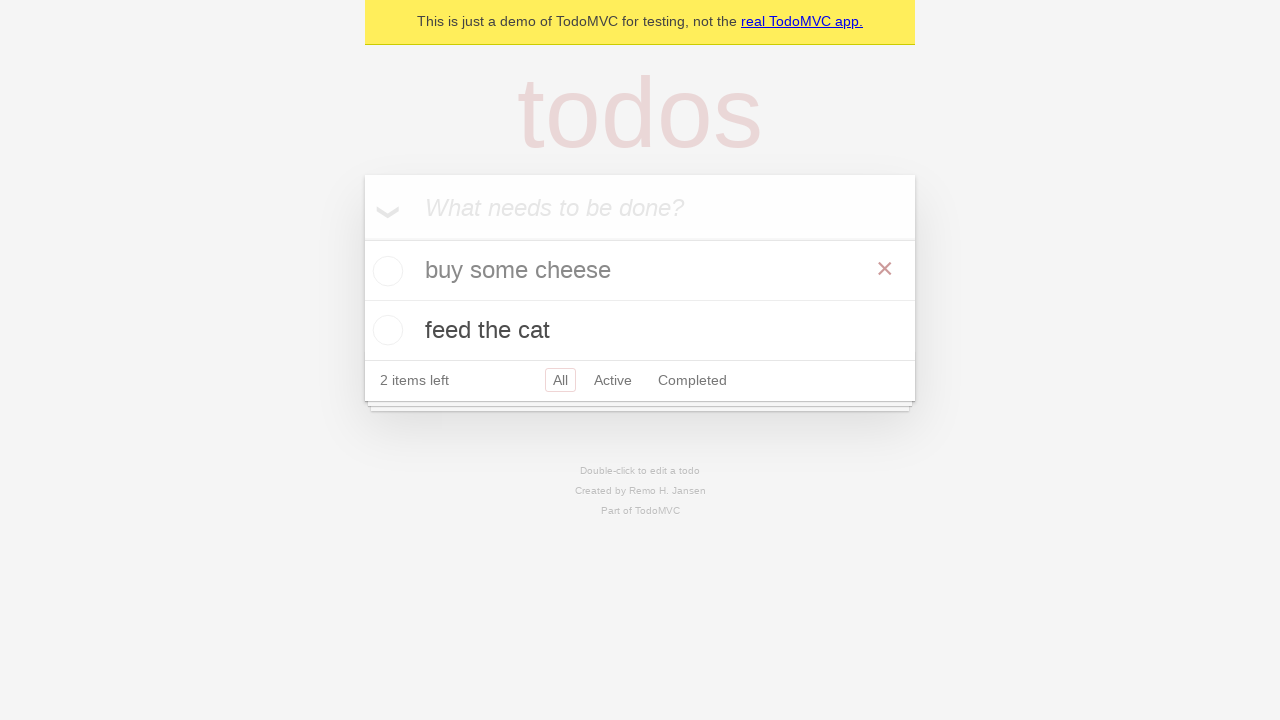

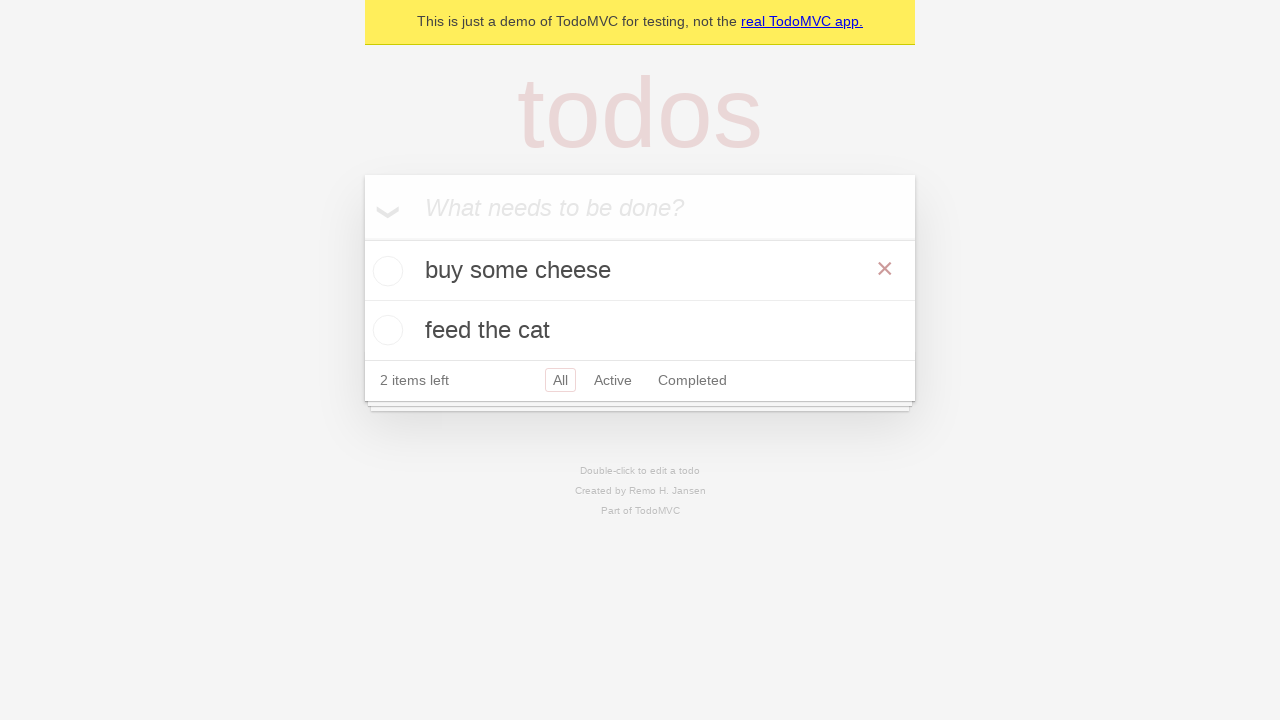